Tests editing a todo item by double-clicking, filling new text, and pressing Enter.

Starting URL: https://demo.playwright.dev/todomvc

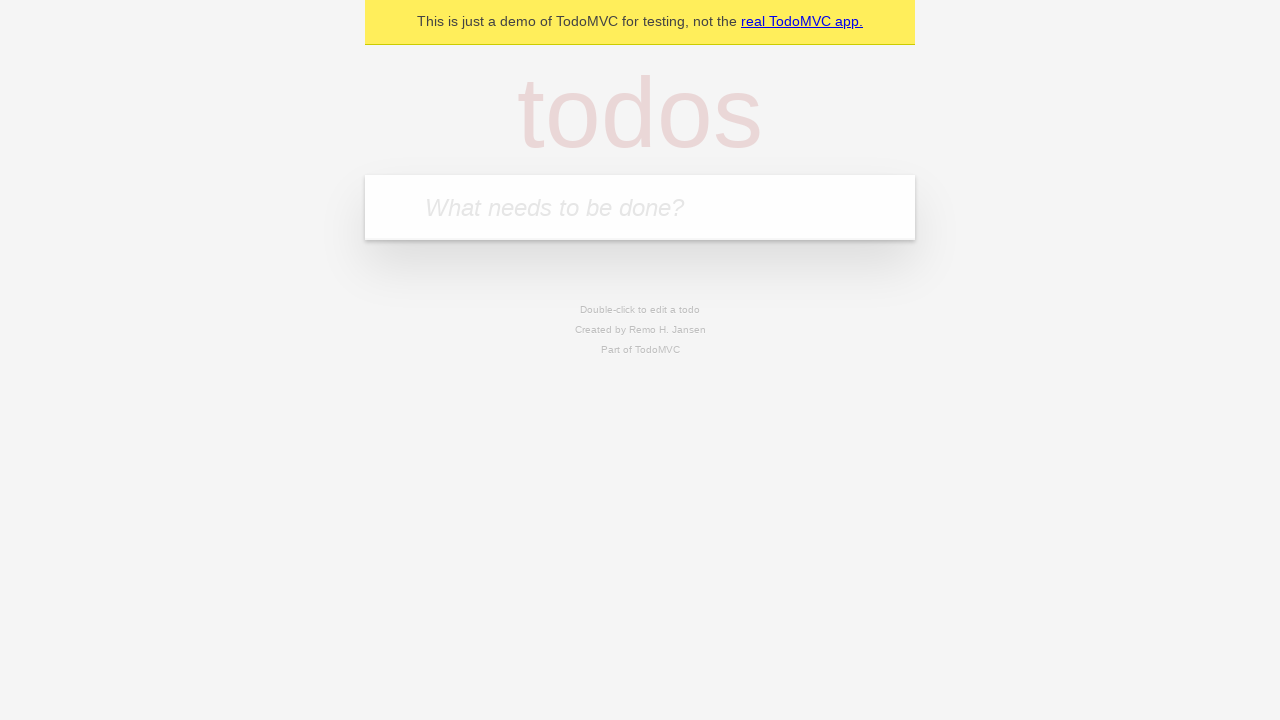

Filled todo input with 'buy some cheese' on internal:attr=[placeholder="What needs to be done?"i]
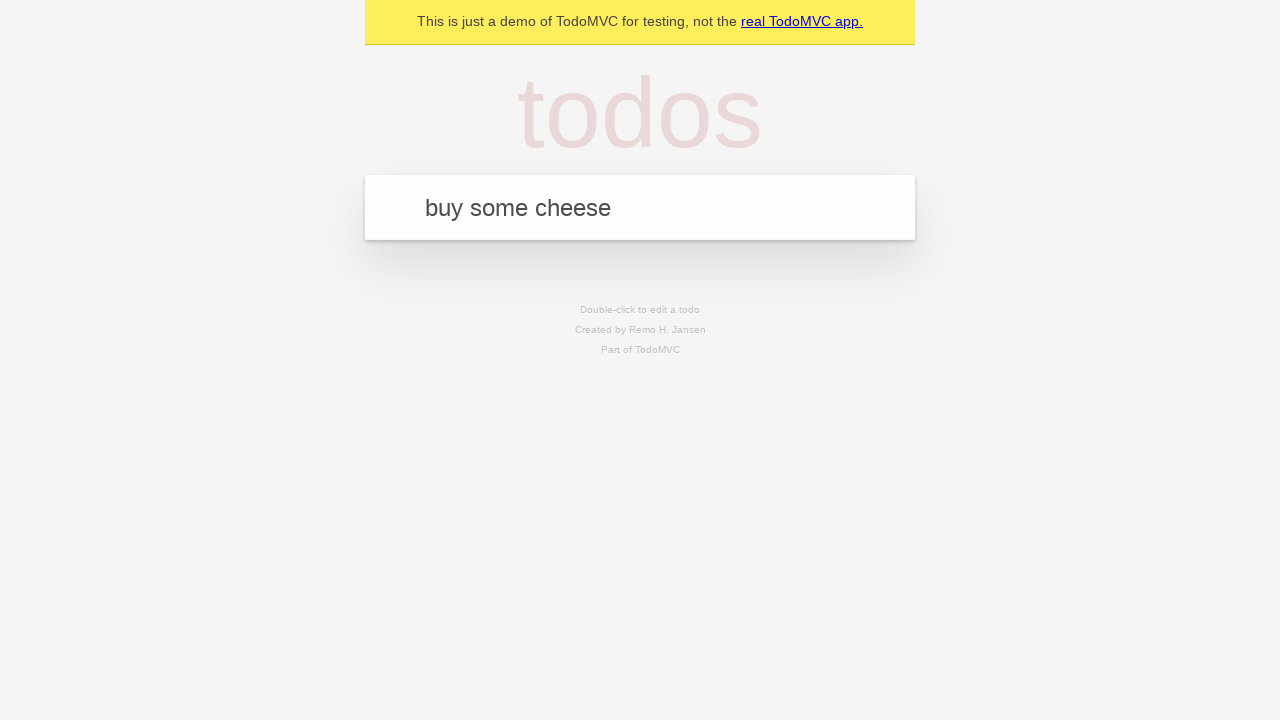

Pressed Enter to create first todo item on internal:attr=[placeholder="What needs to be done?"i]
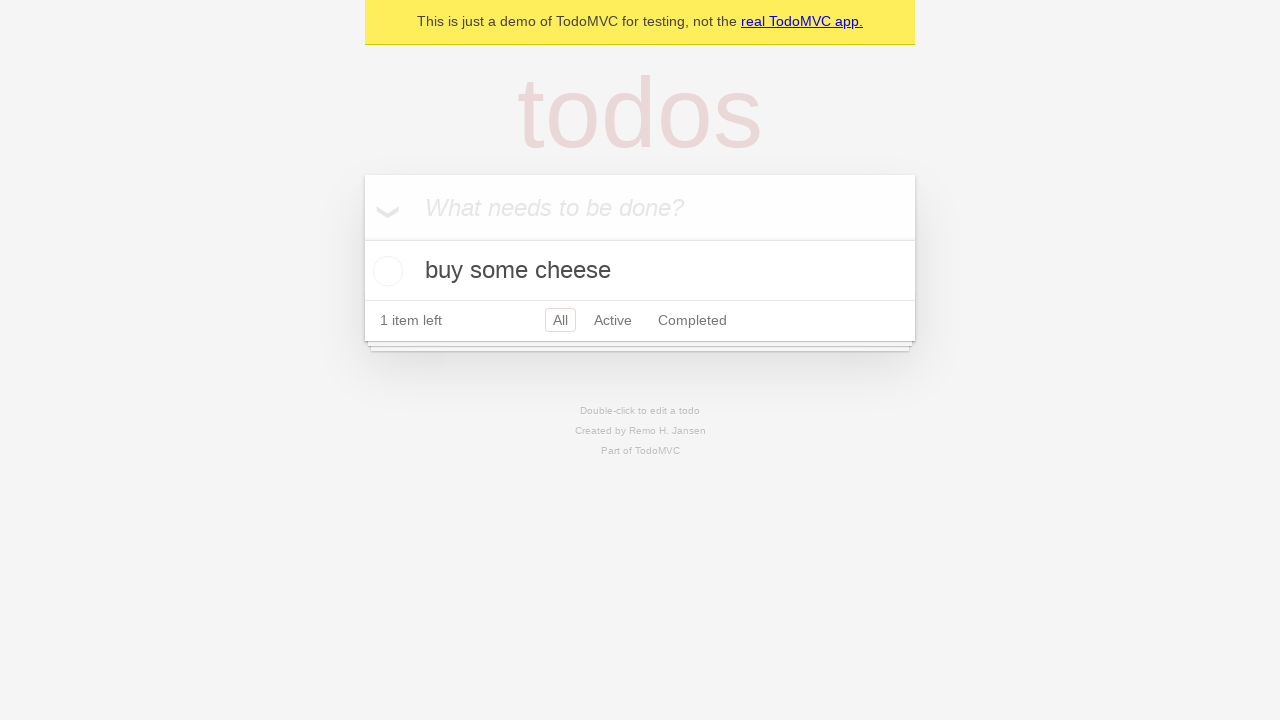

Filled todo input with 'feed the cat' on internal:attr=[placeholder="What needs to be done?"i]
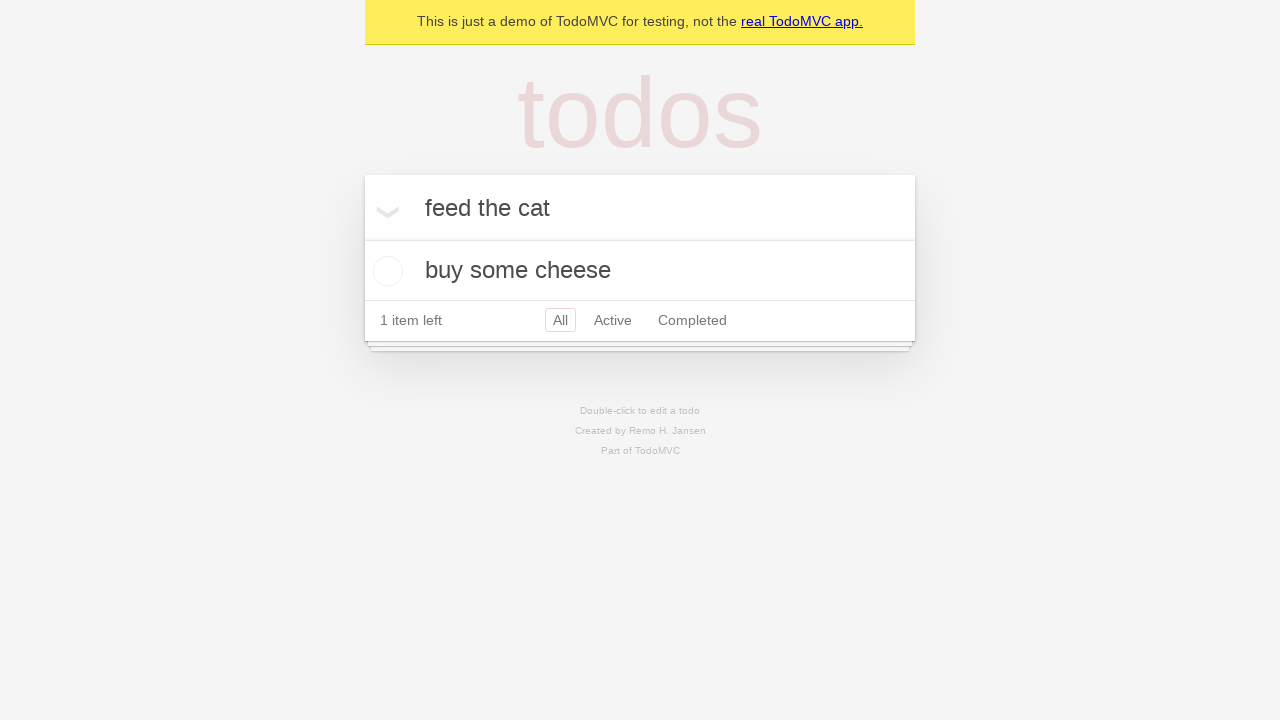

Pressed Enter to create second todo item on internal:attr=[placeholder="What needs to be done?"i]
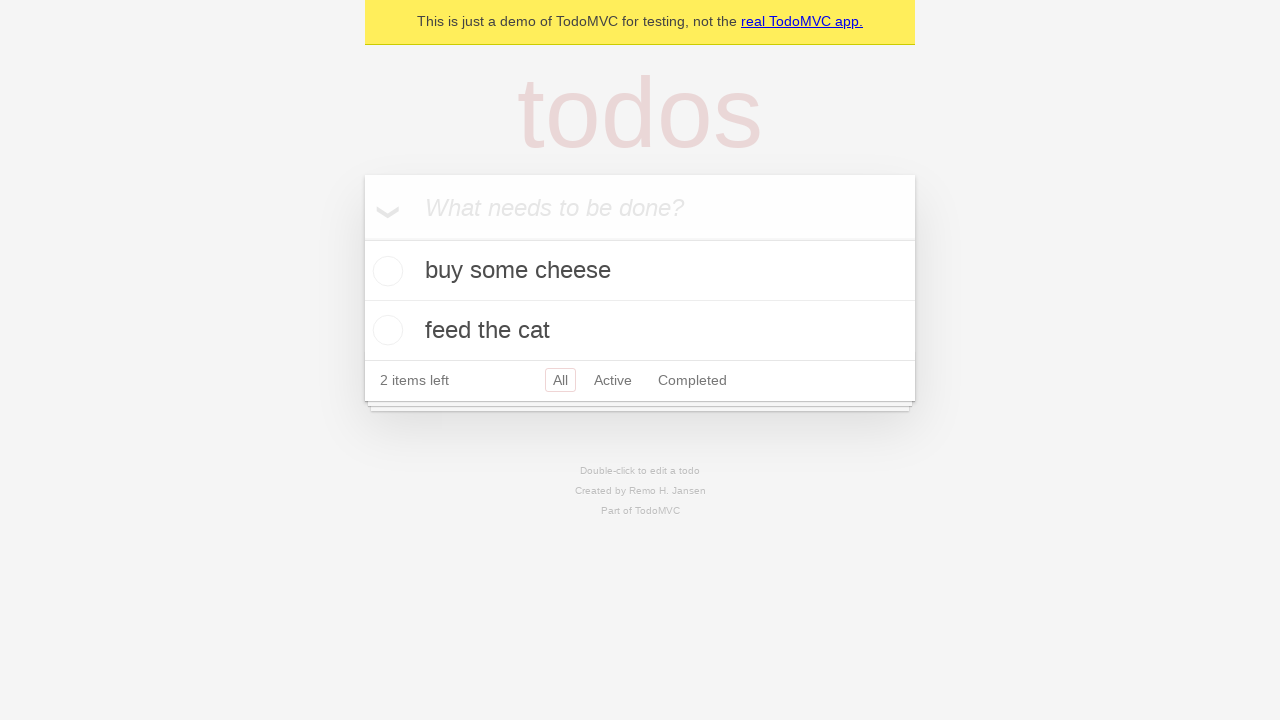

Filled todo input with 'book a doctors appointment' on internal:attr=[placeholder="What needs to be done?"i]
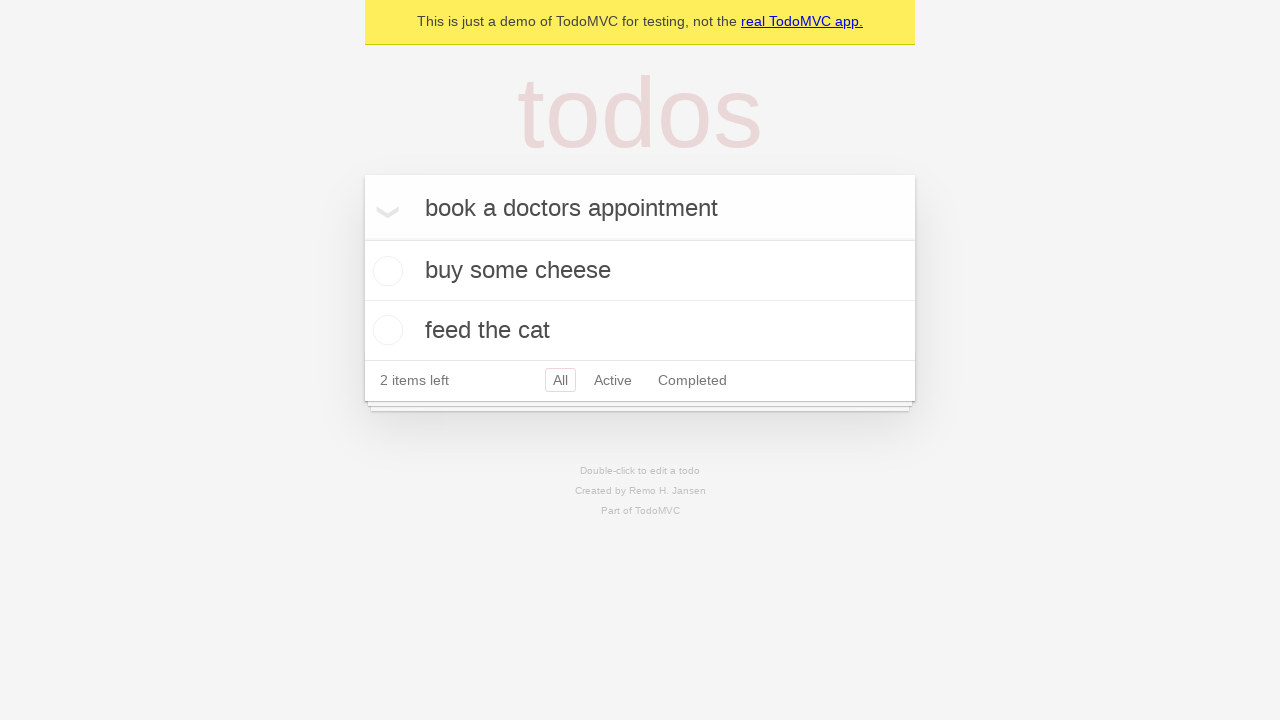

Pressed Enter to create third todo item on internal:attr=[placeholder="What needs to be done?"i]
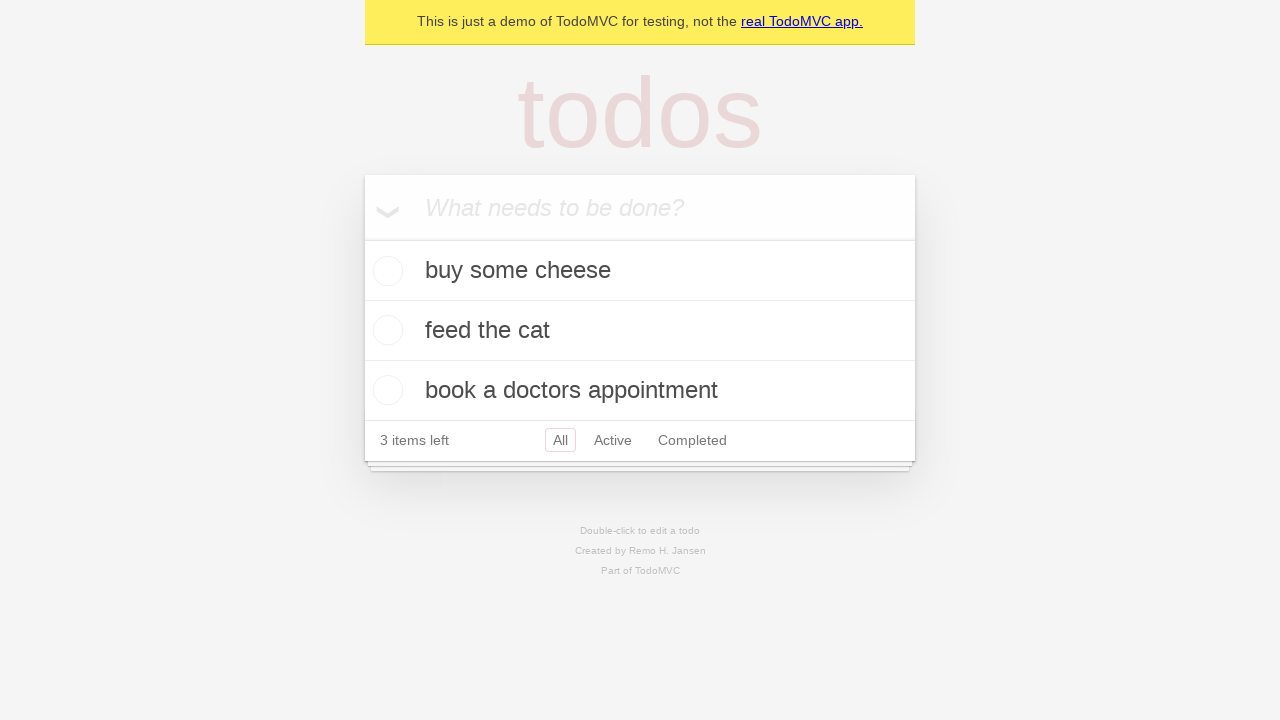

Double-clicked second todo item to enter edit mode at (640, 331) on internal:testid=[data-testid="todo-item"s] >> nth=1
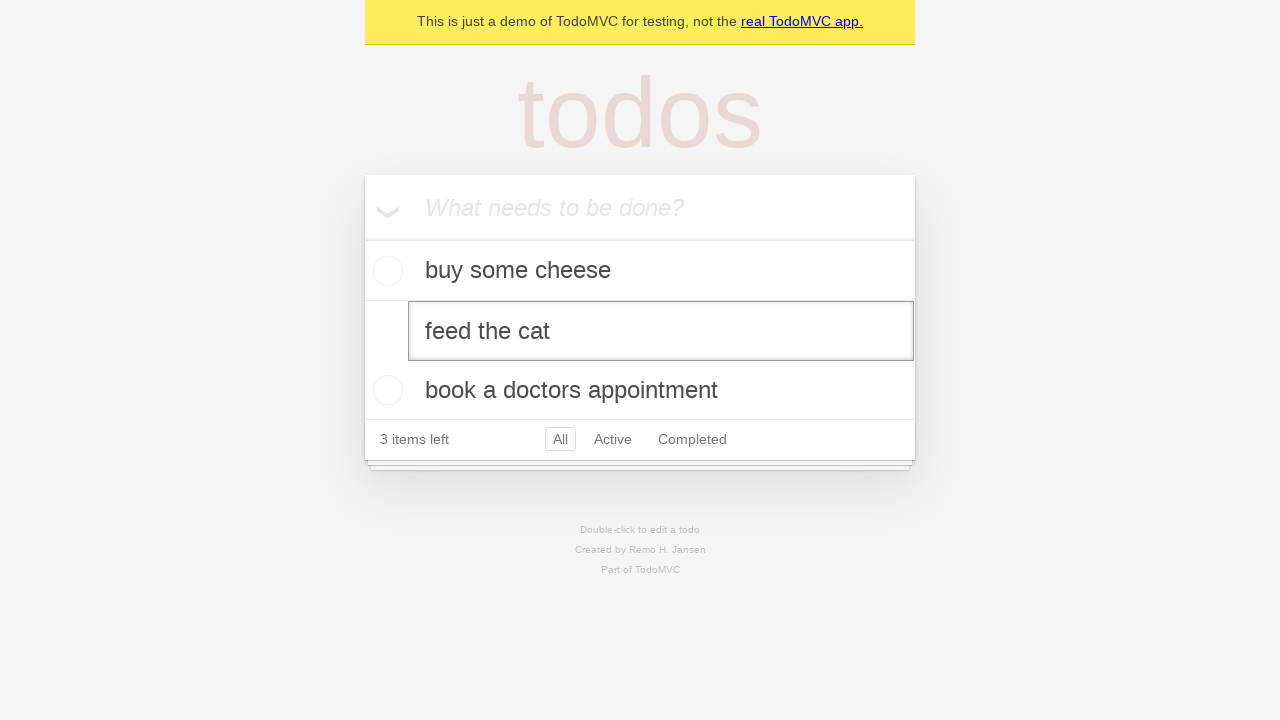

Filled edit textbox with new text 'buy some sausages' on internal:testid=[data-testid="todo-item"s] >> nth=1 >> internal:role=textbox[nam
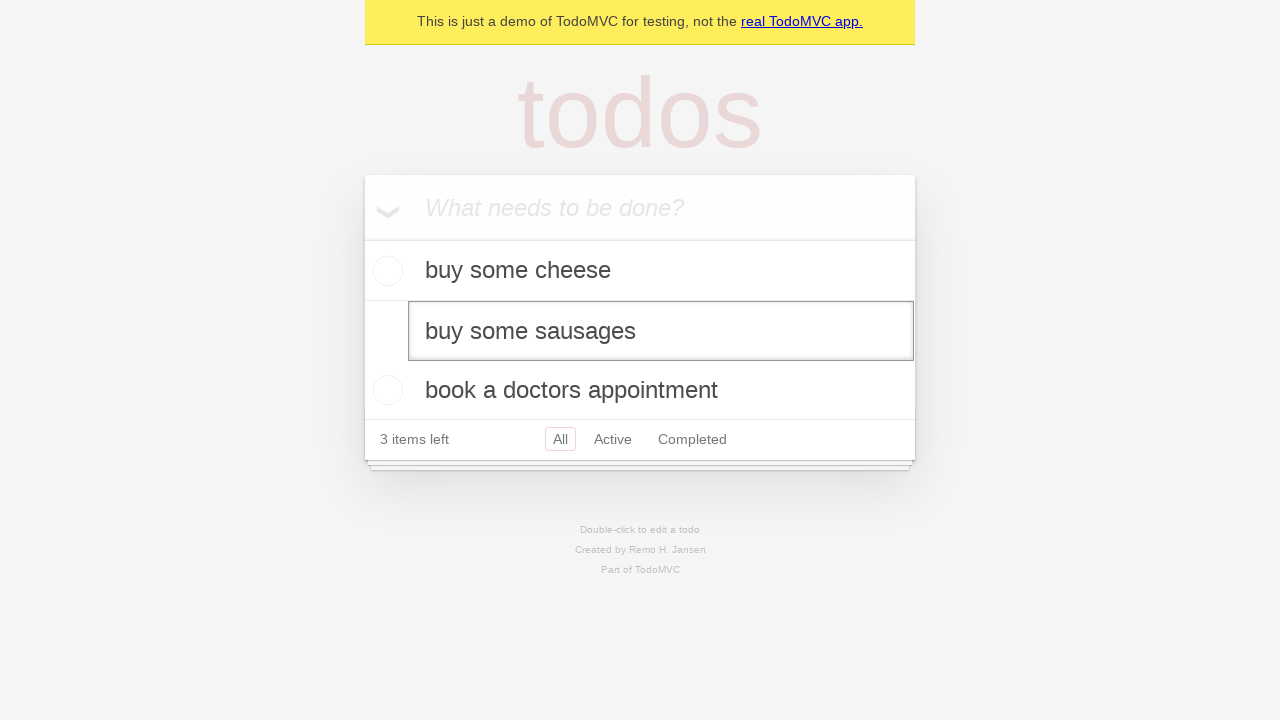

Pressed Enter to save edited todo item on internal:testid=[data-testid="todo-item"s] >> nth=1 >> internal:role=textbox[nam
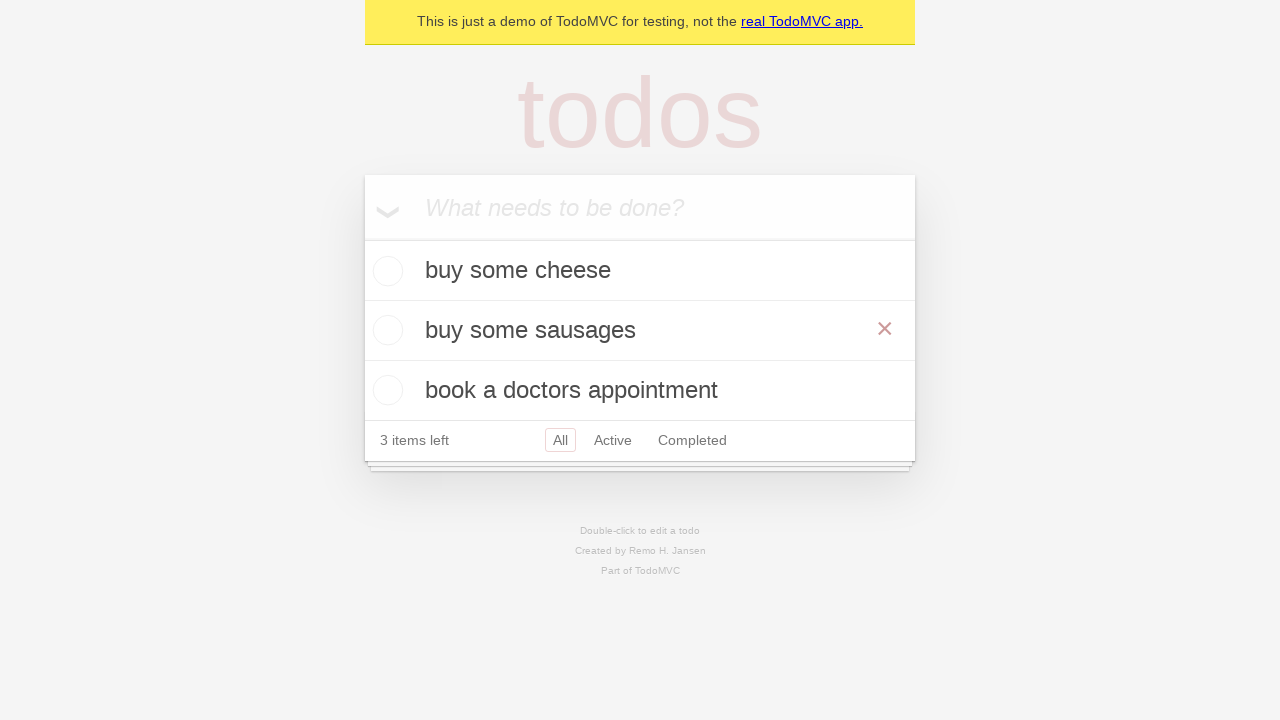

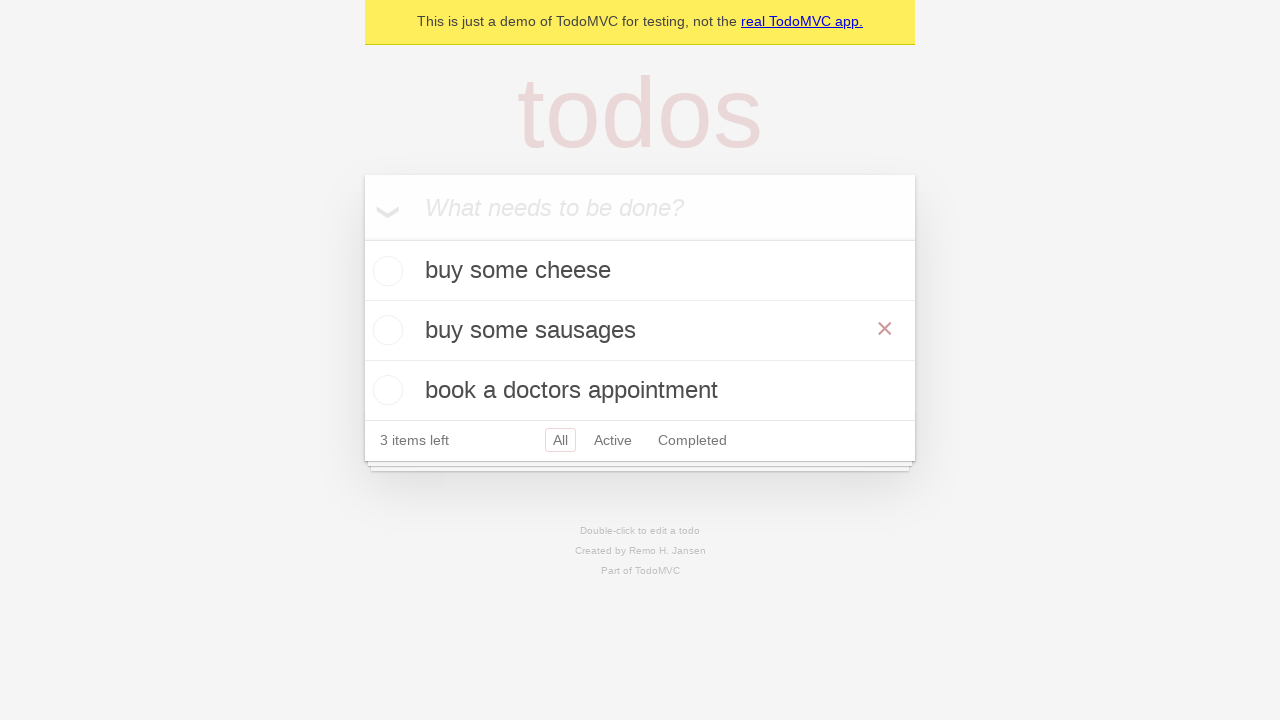